Tests the Unmute.sh text-to-speech interface by filling a prompt textarea, selecting a voice option, and clicking the play button to start audio generation.

Starting URL: https://unmute.sh/

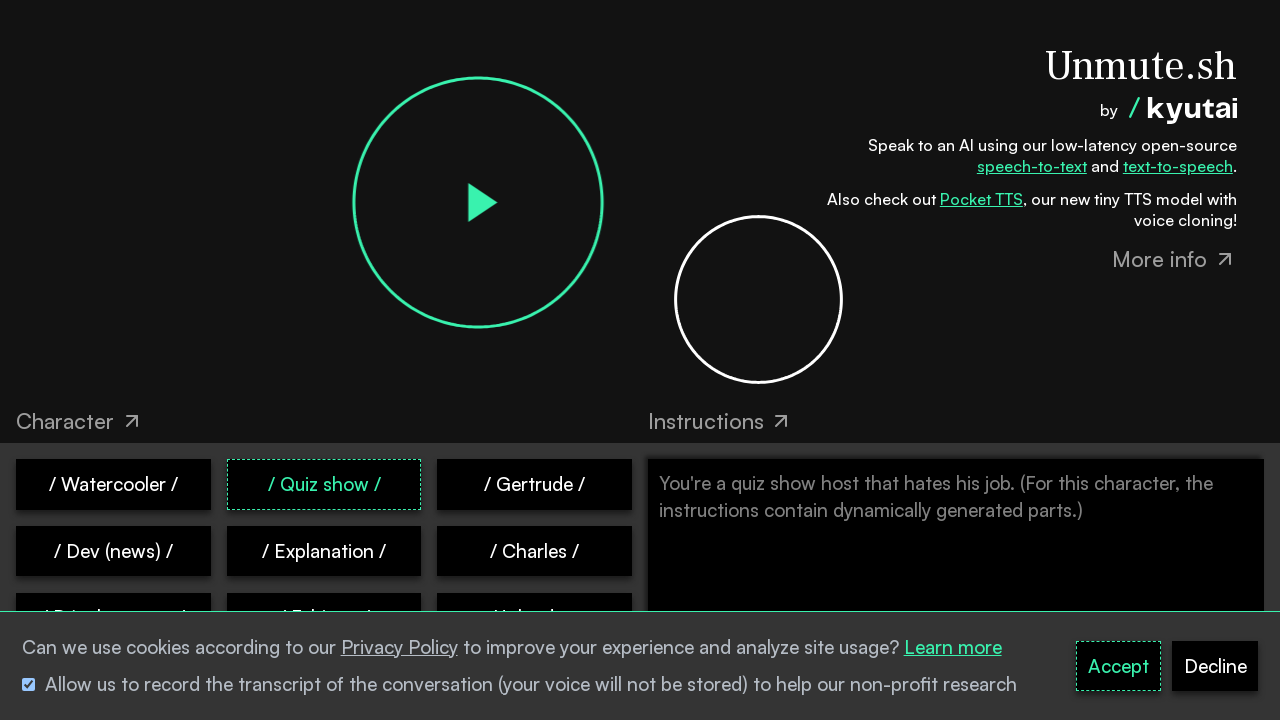

Prompt textarea loaded and is ready
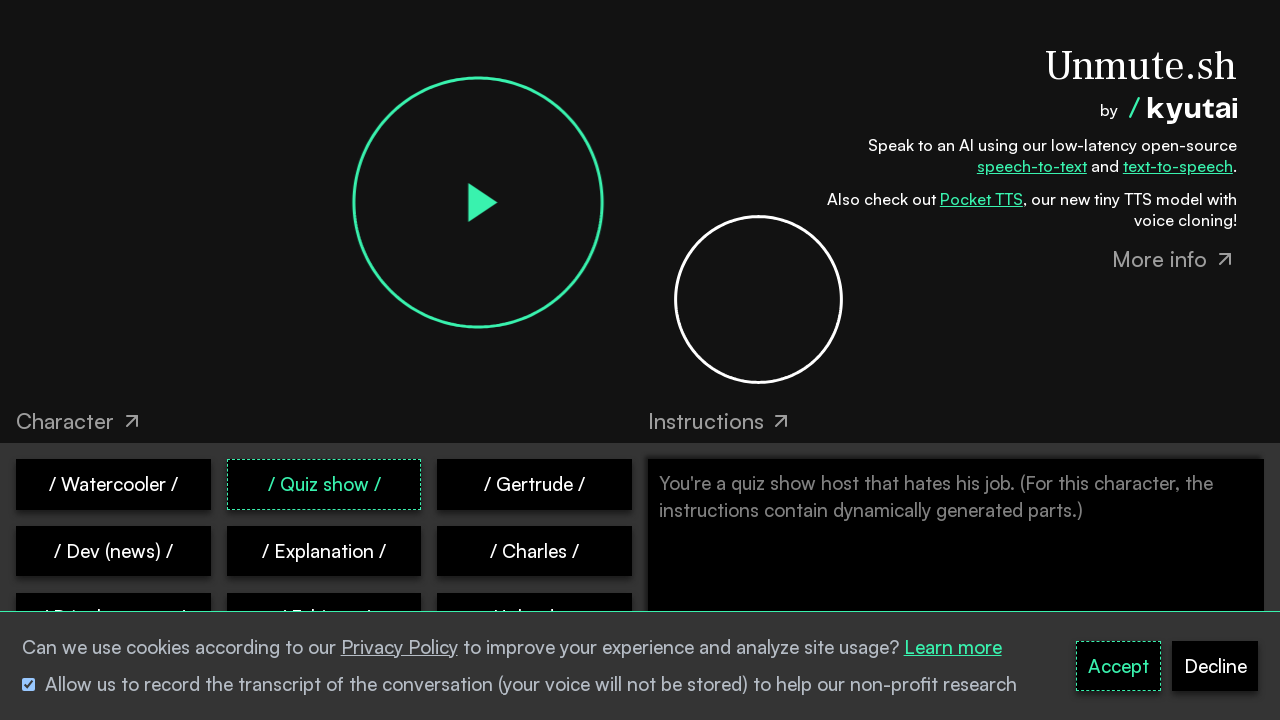

Filled prompt textarea with custom instruction on xpath=/html/body/div[1]/div/div/div[2]/div[2]/div/textarea
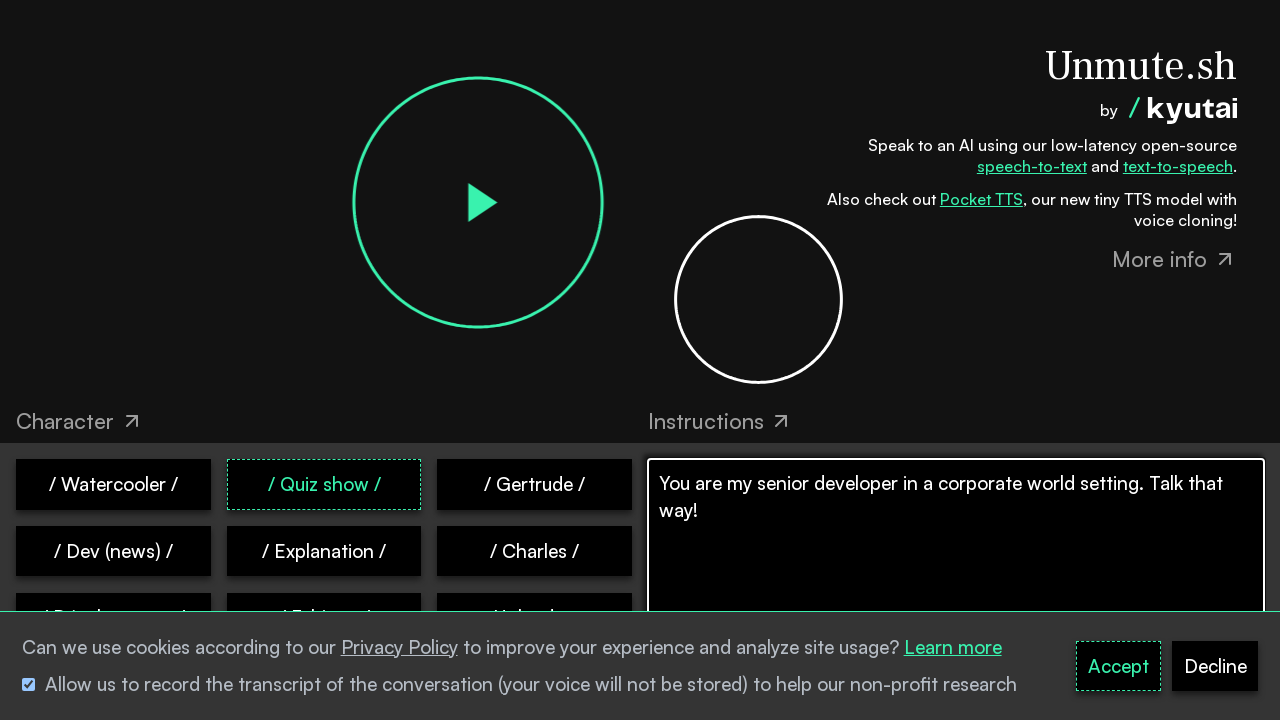

Voice option 4 button found
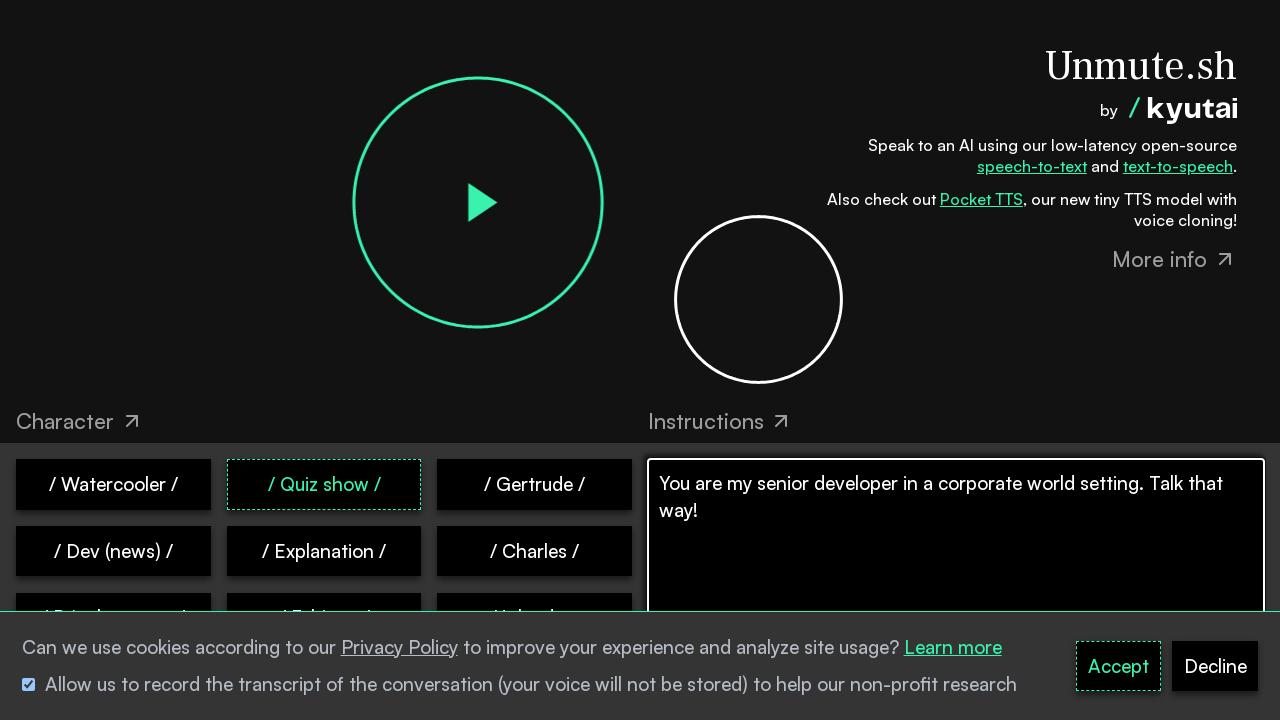

Selected voice option 4 at (113, 551) on xpath=/html/body/div[1]/div/div/div[2]/div[2]/div/div[1]/div/button[4]
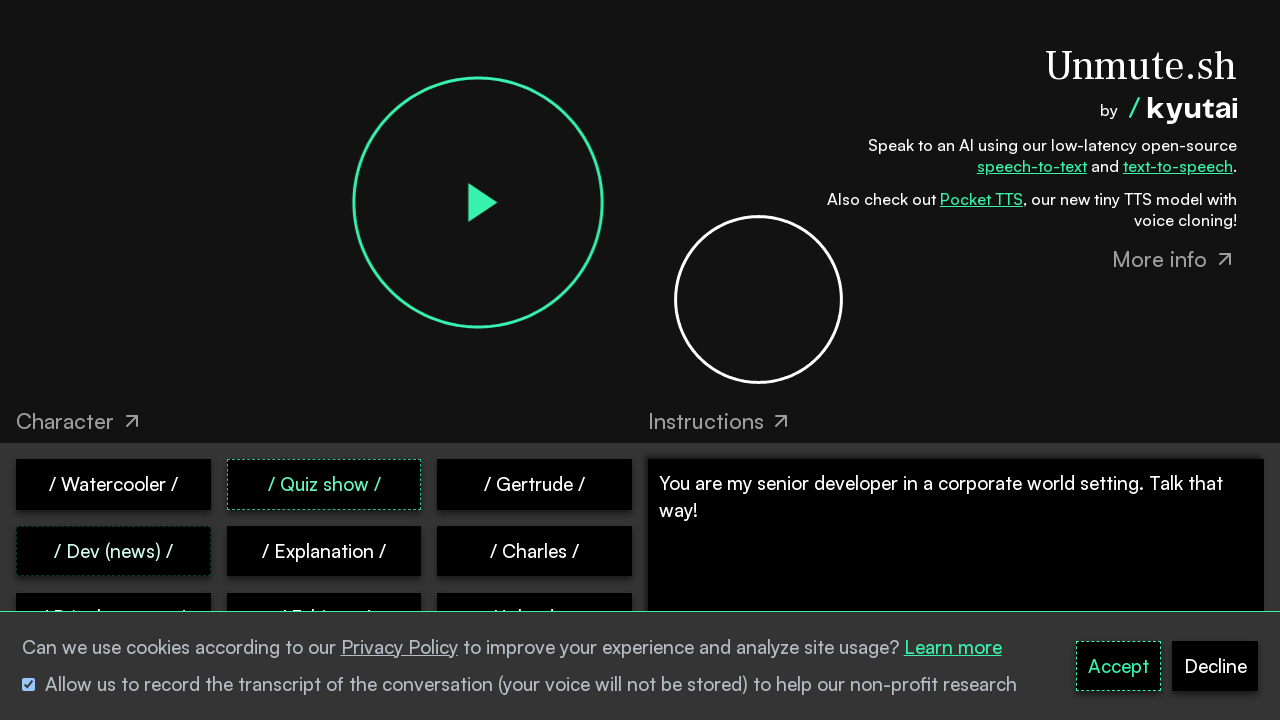

Play button (canvas) loaded and is ready
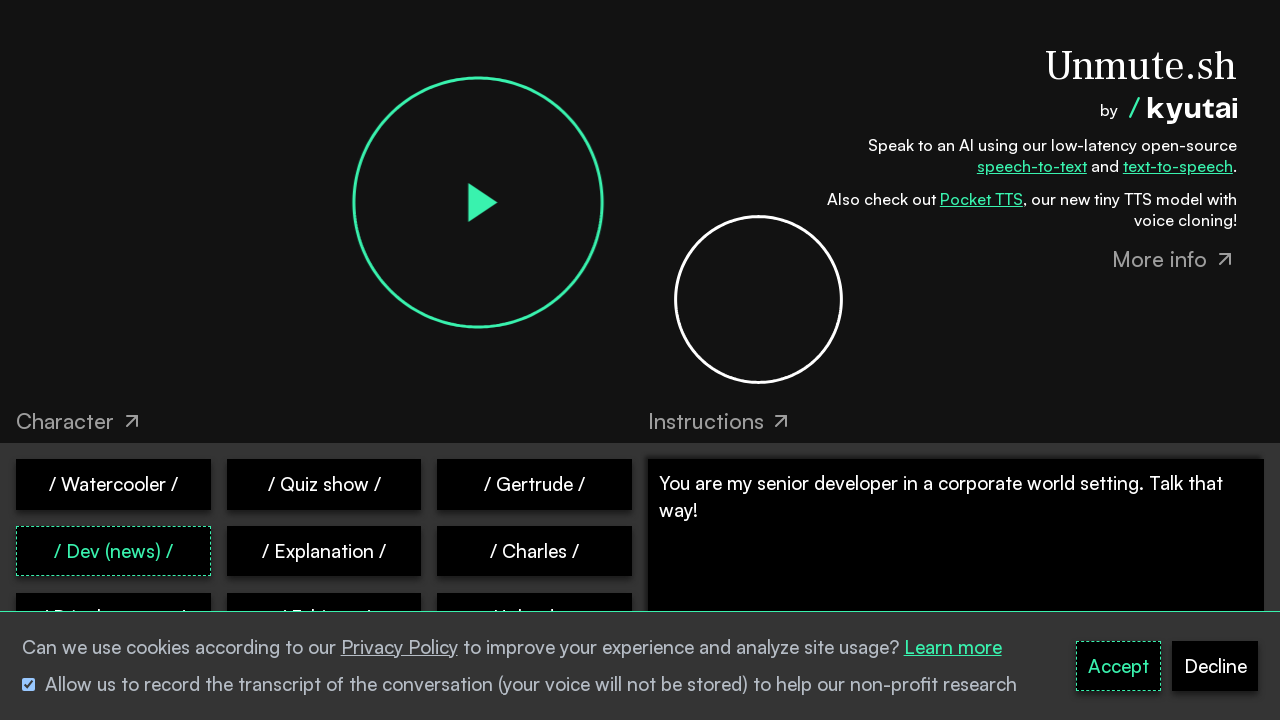

Clicked play button to start audio generation at (478, 202) on xpath=/html/body/div[1]/div/div/div[1]/div[1]/div/canvas
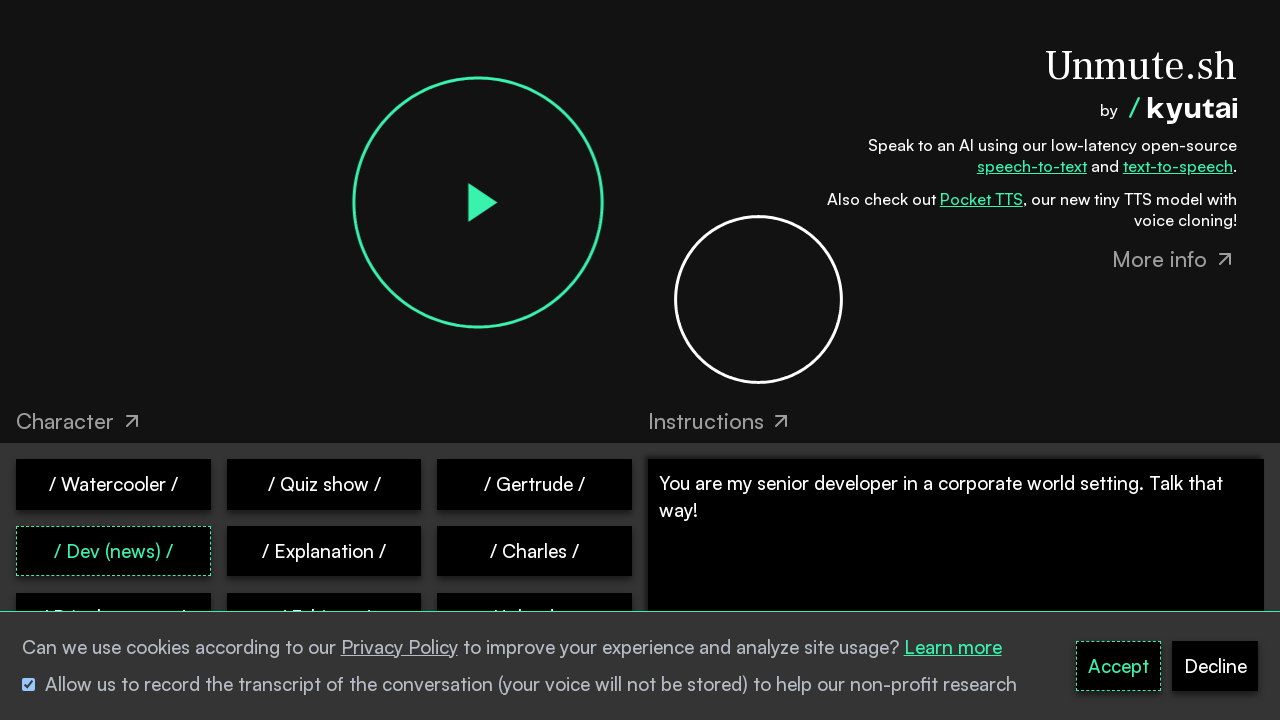

Waited 2 seconds for audio generation to begin
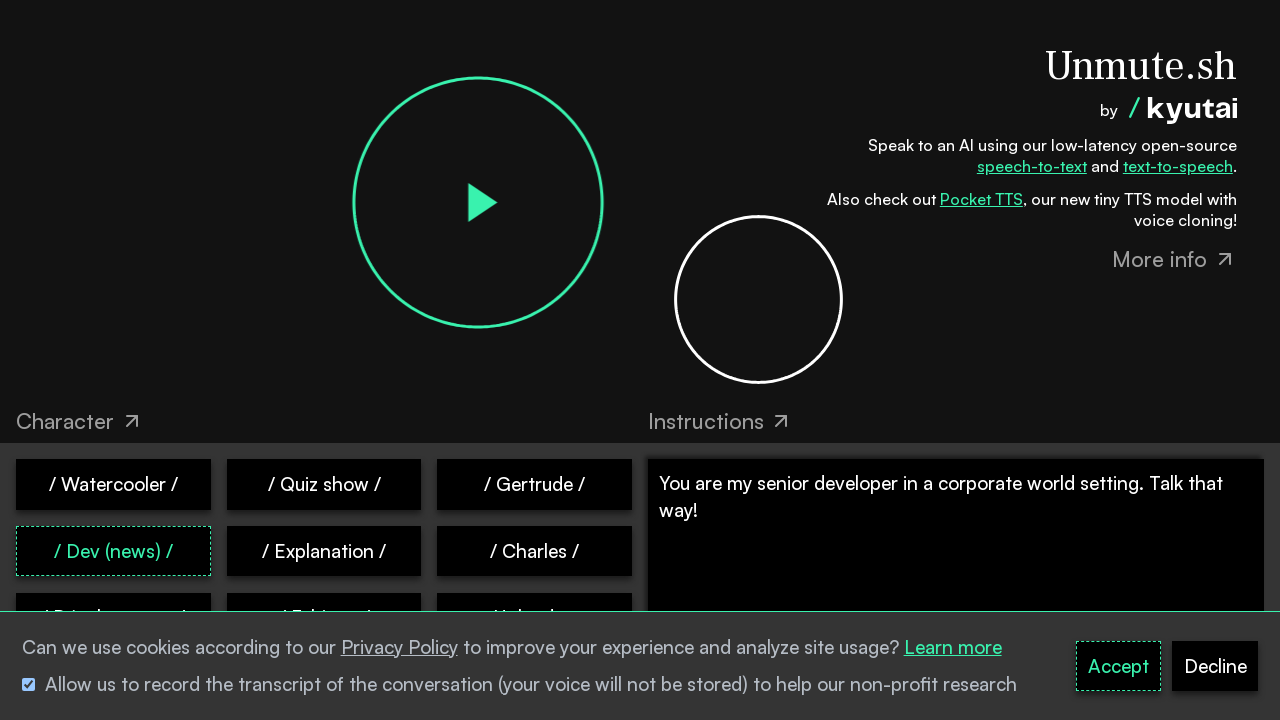

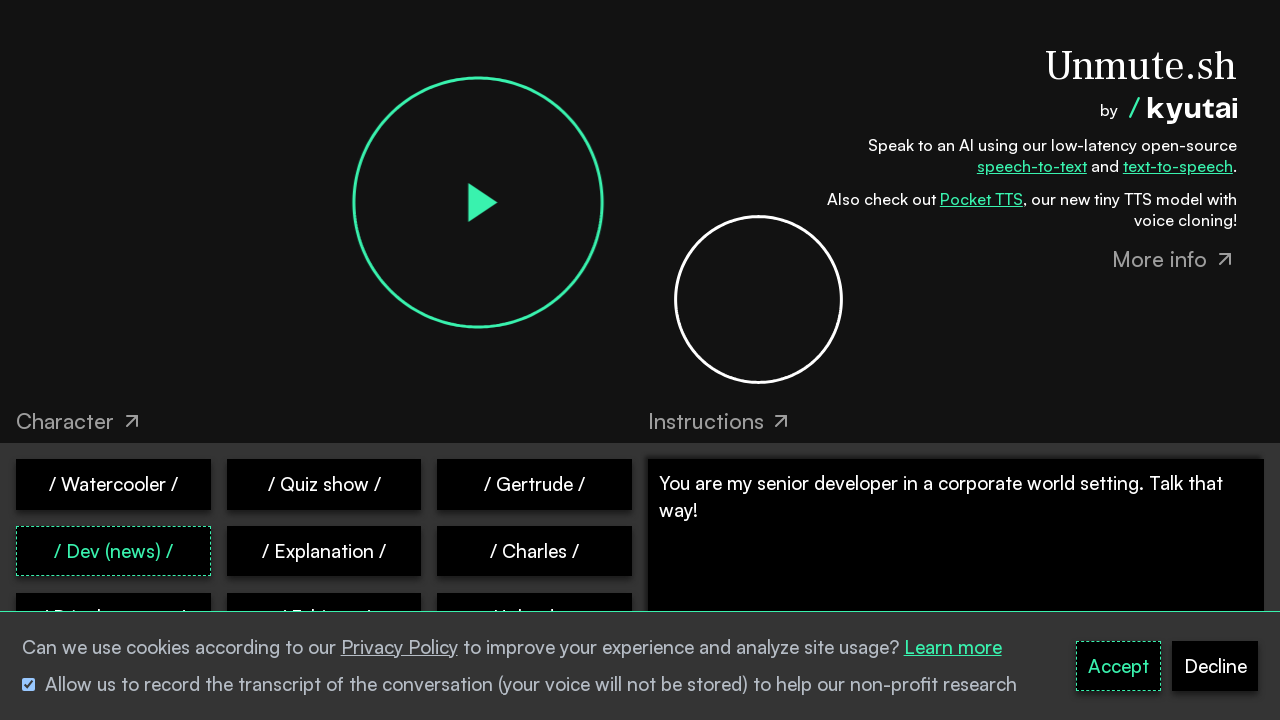